Tests switching between multiple tabs by opening two new tabs via button clicks and switching focus between them

Starting URL: https://testautomationpractice.blogspot.com/

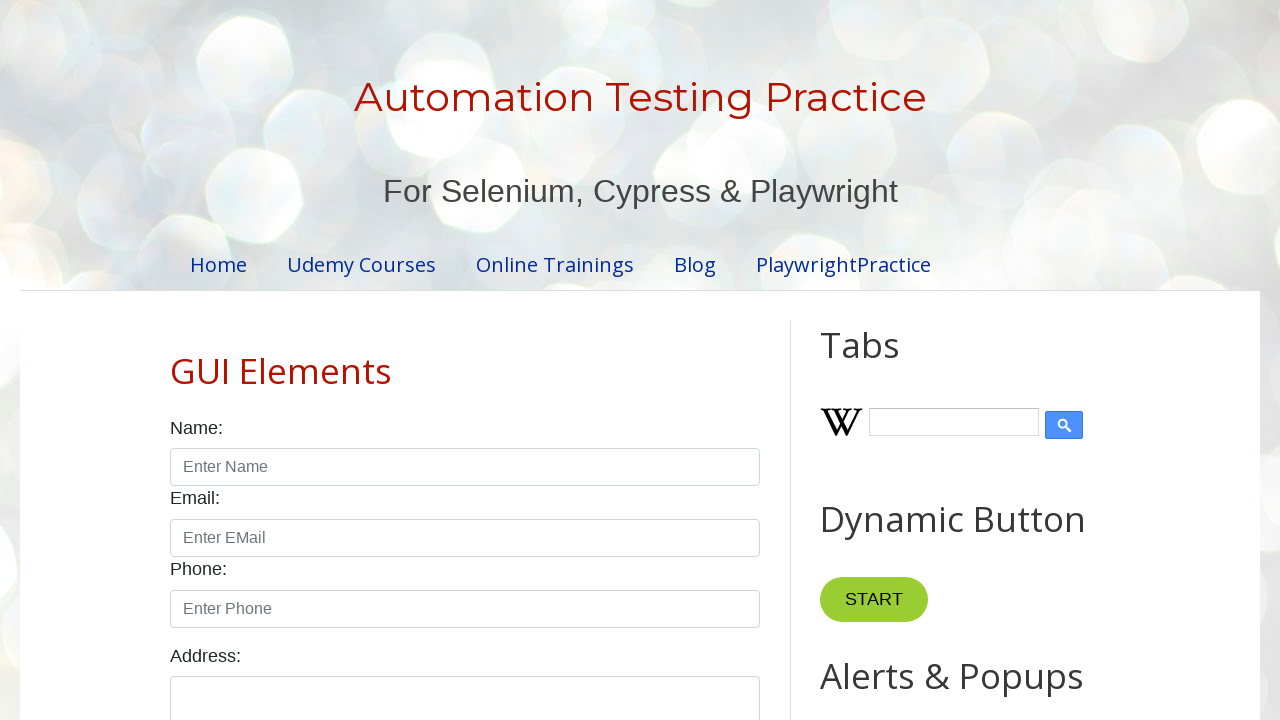

Clicked button to open first new tab at (880, 361) on button[onclick="myFunction()"]
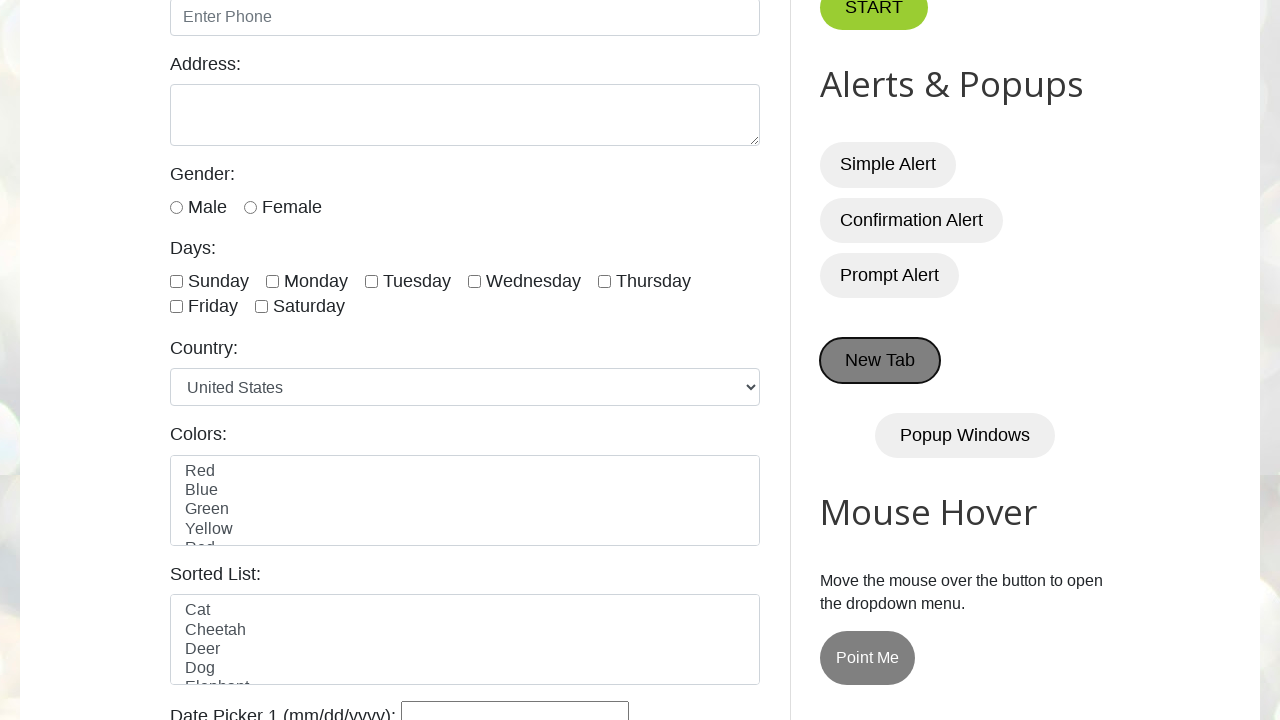

First new tab loaded successfully
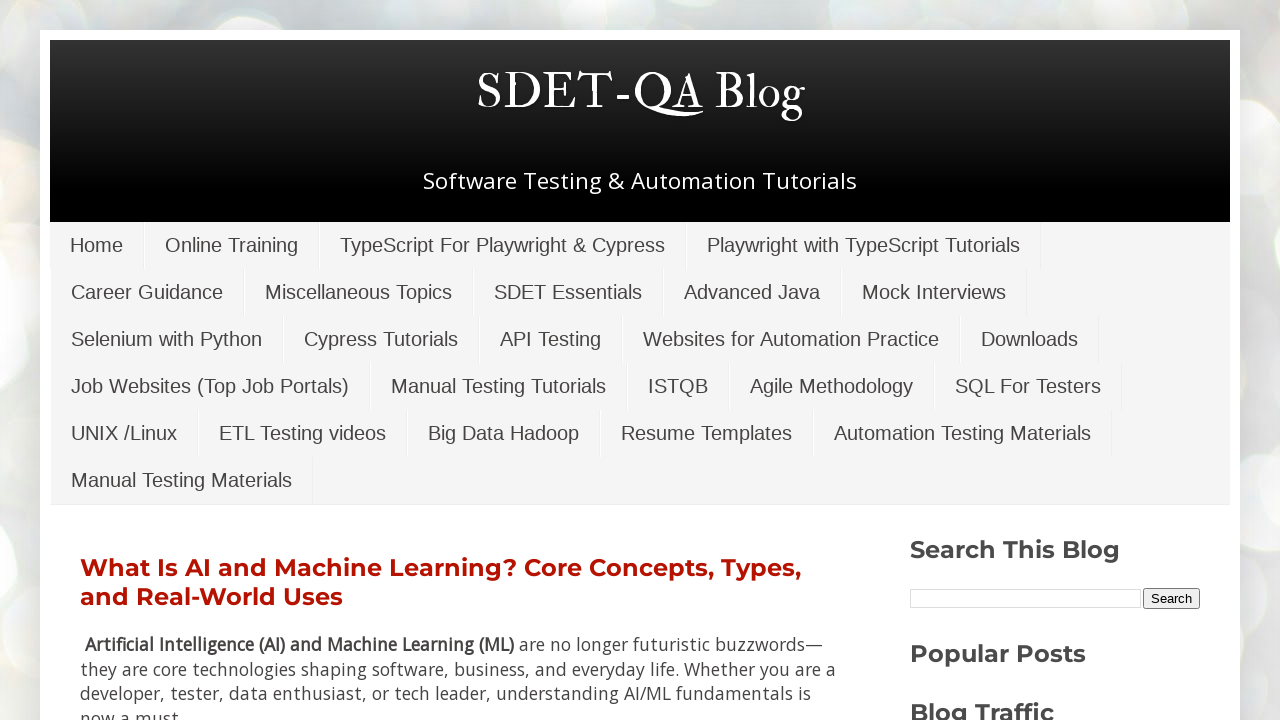

Clicked button to open second new tab at (880, 361) on button[onclick="myFunction()"]
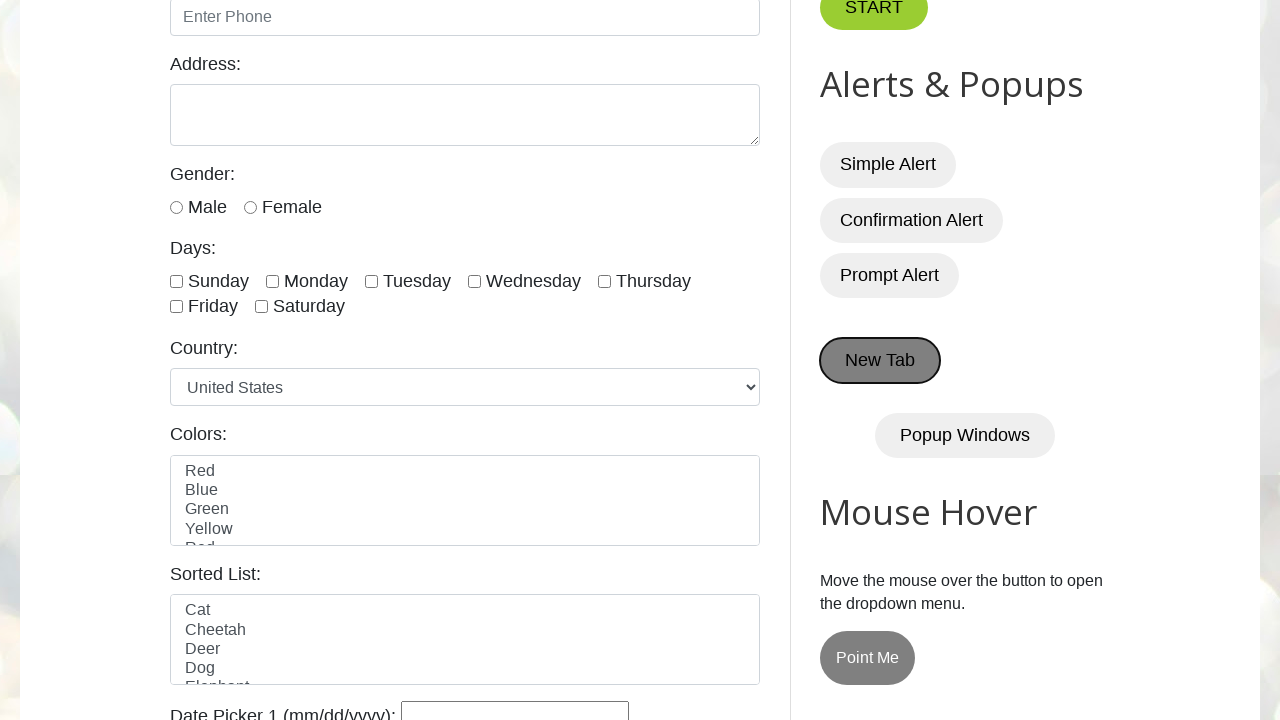

Second new tab loaded successfully
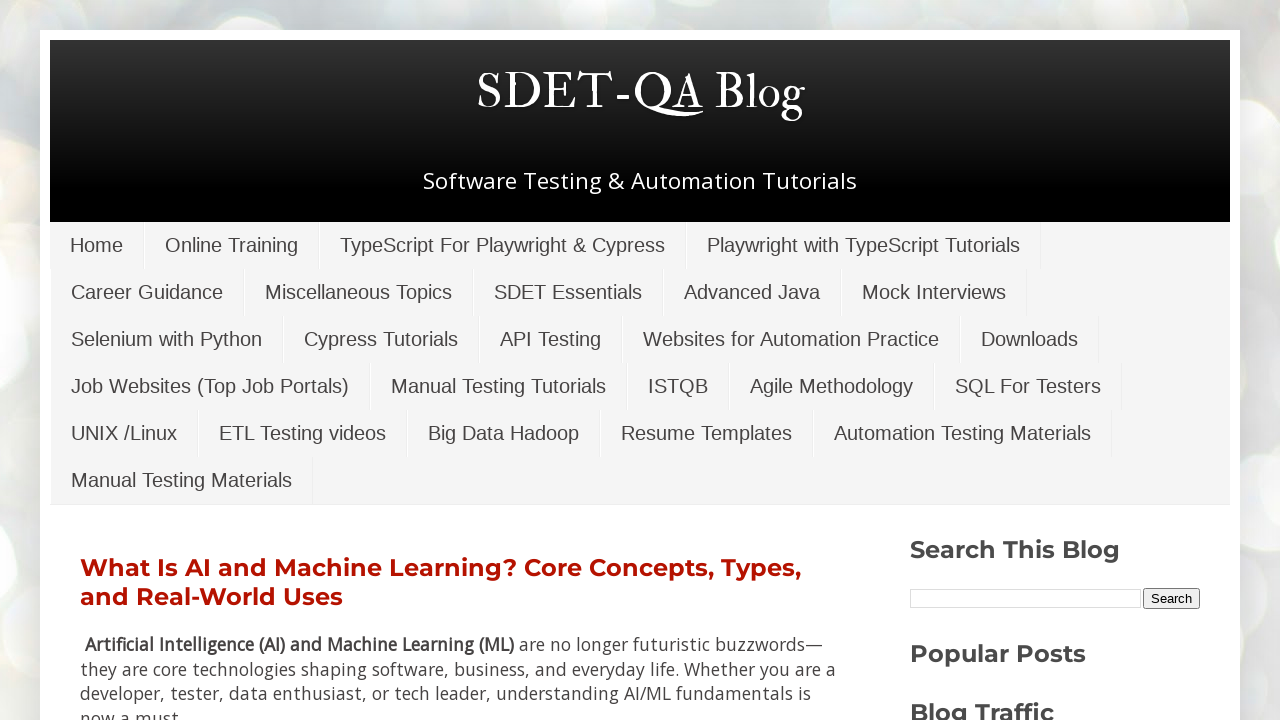

Printed title of first new tab: SDET-QA Blog
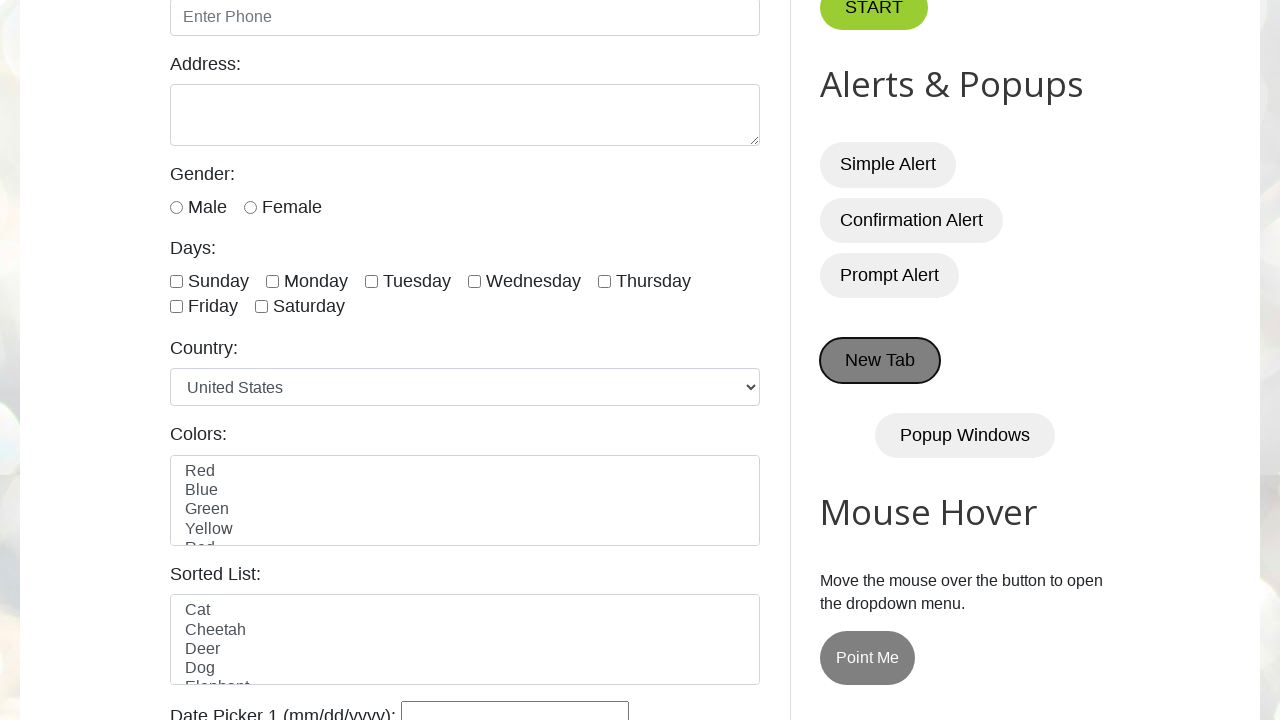

Printed title of second new tab: SDET-QA Blog
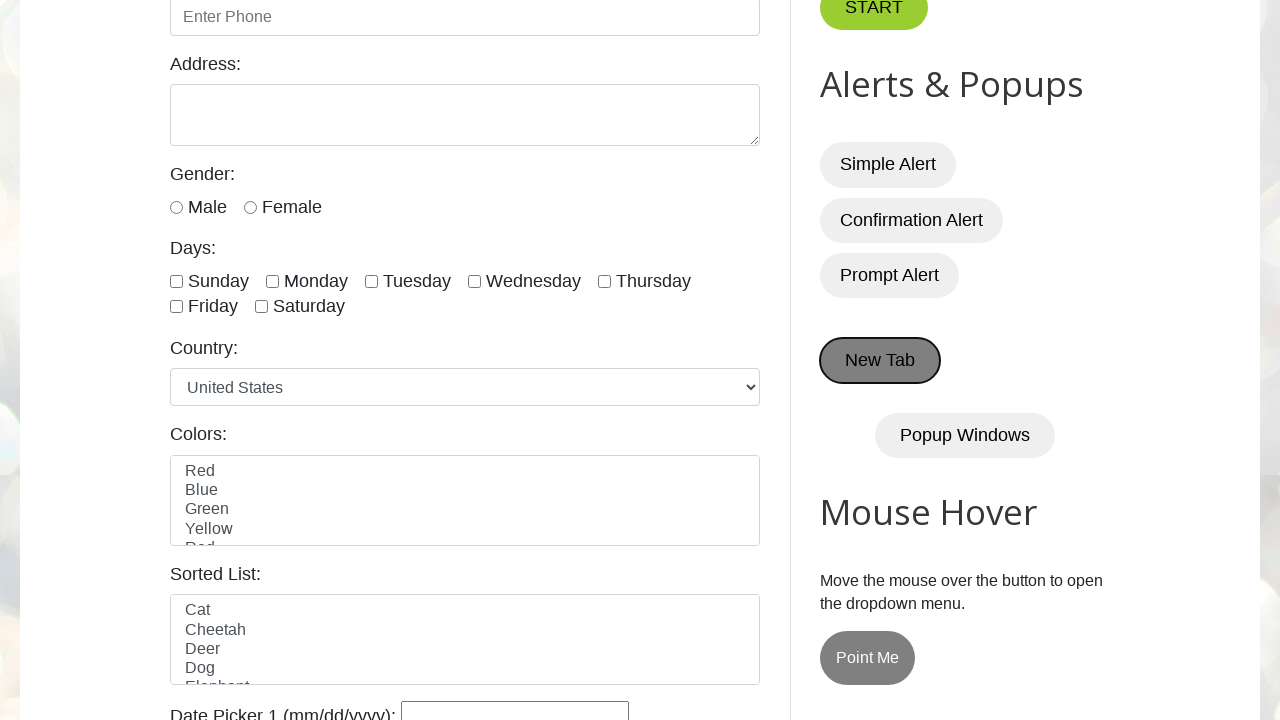

Switched focus to first tab
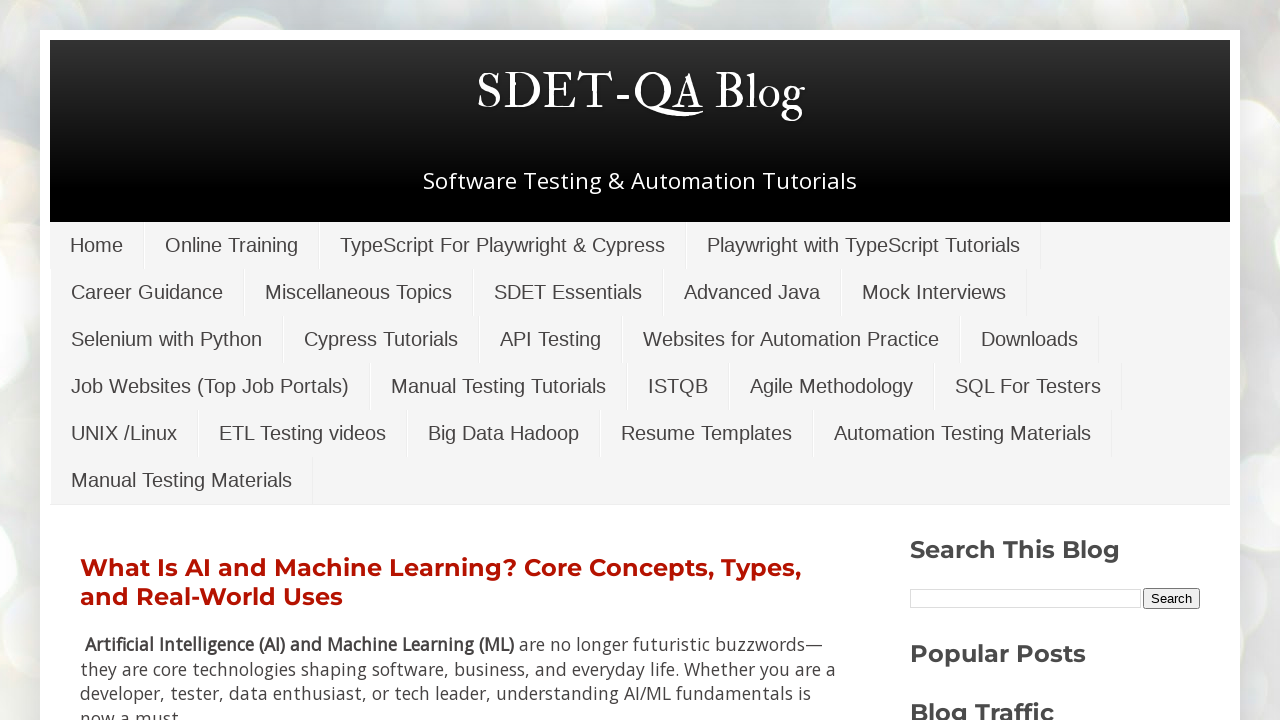

Switched focus to second tab
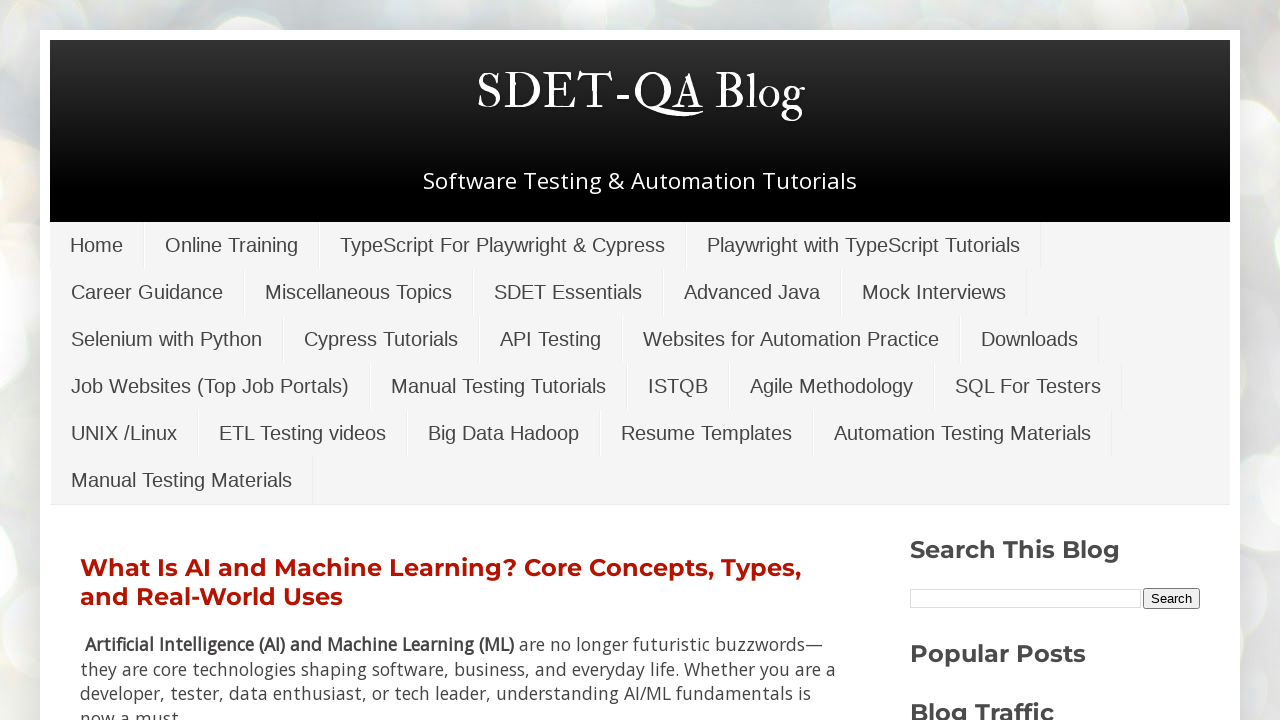

Closed first new tab
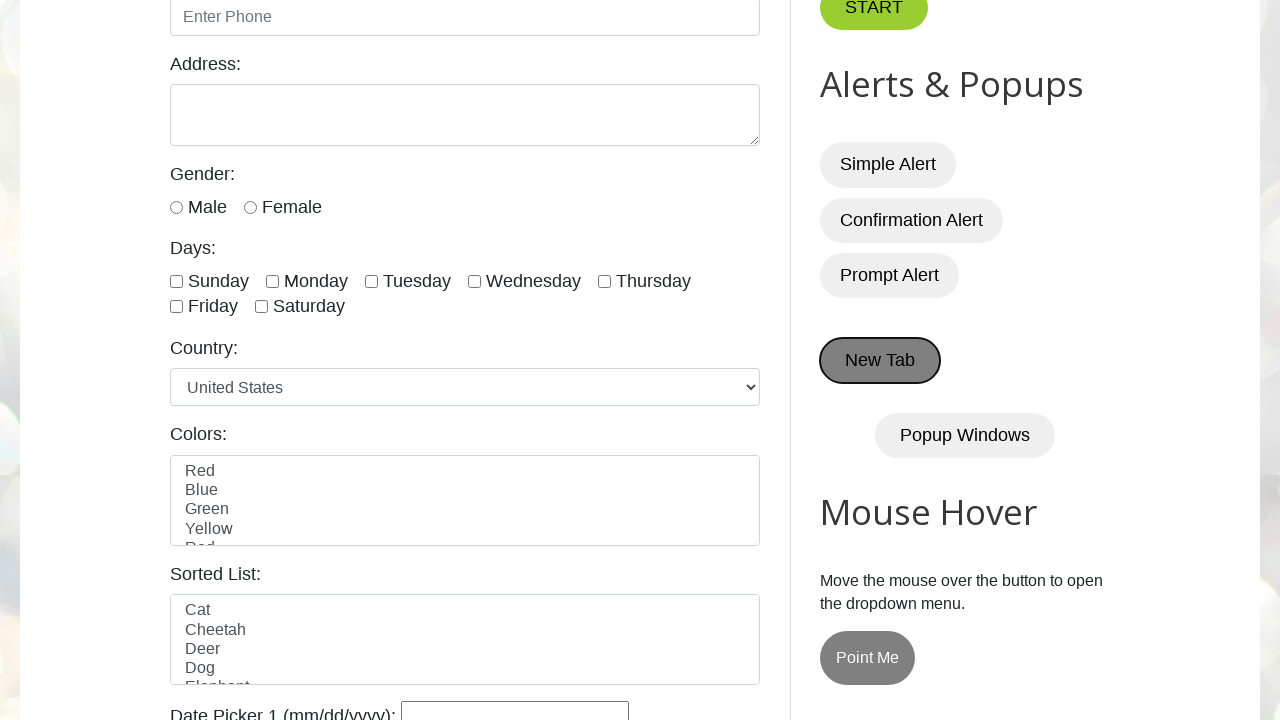

Closed second new tab
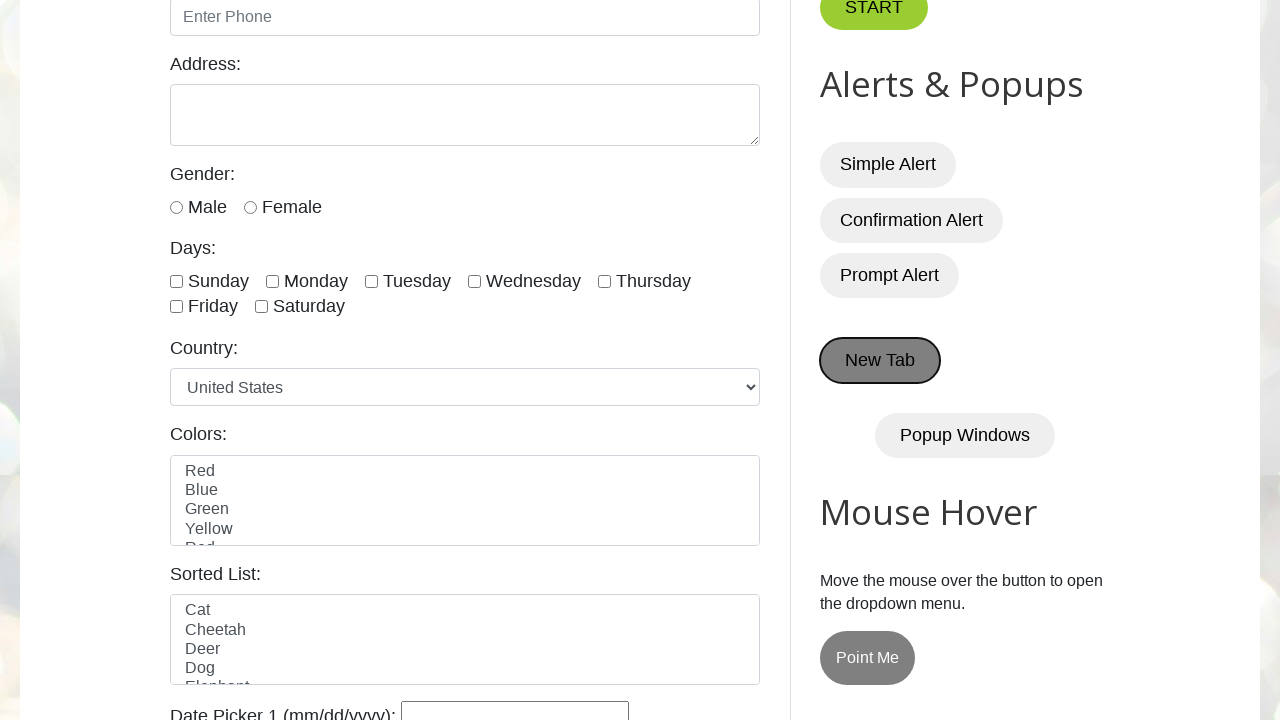

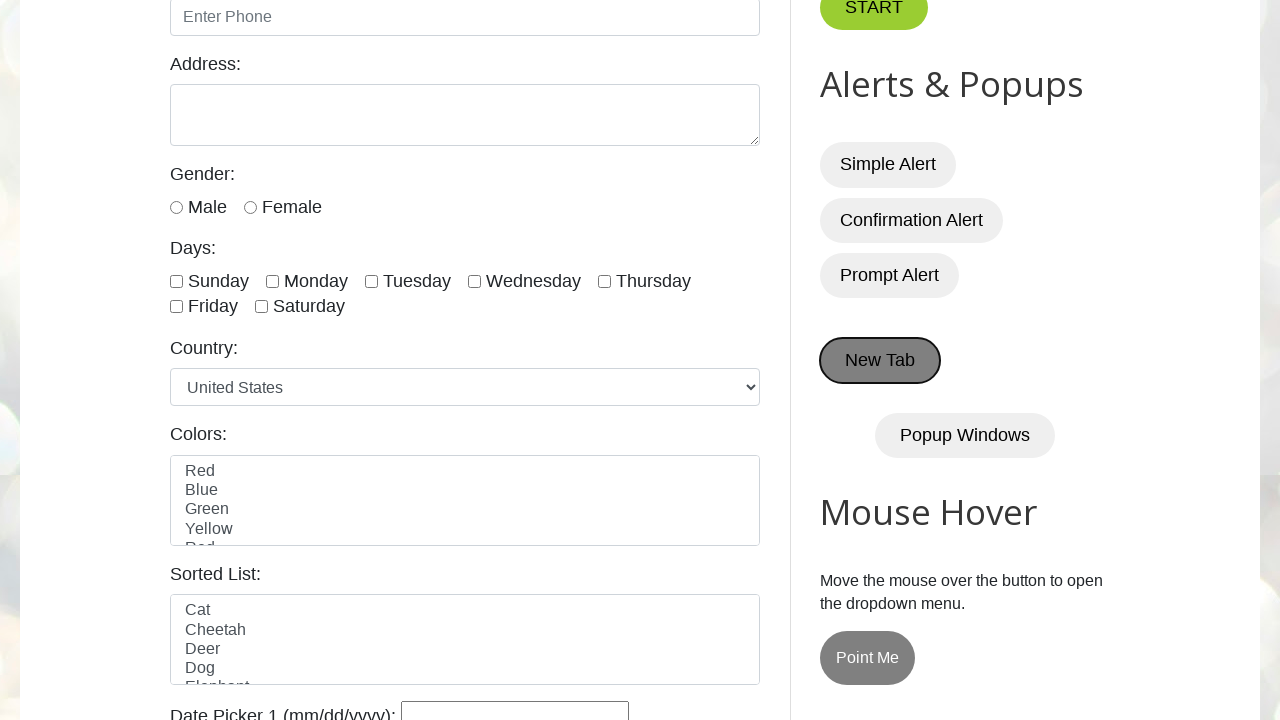